Tests jQuery UI selectable functionality by selecting multiple items using Ctrl+Click keyboard interaction

Starting URL: http://jqueryui.com/selectable/

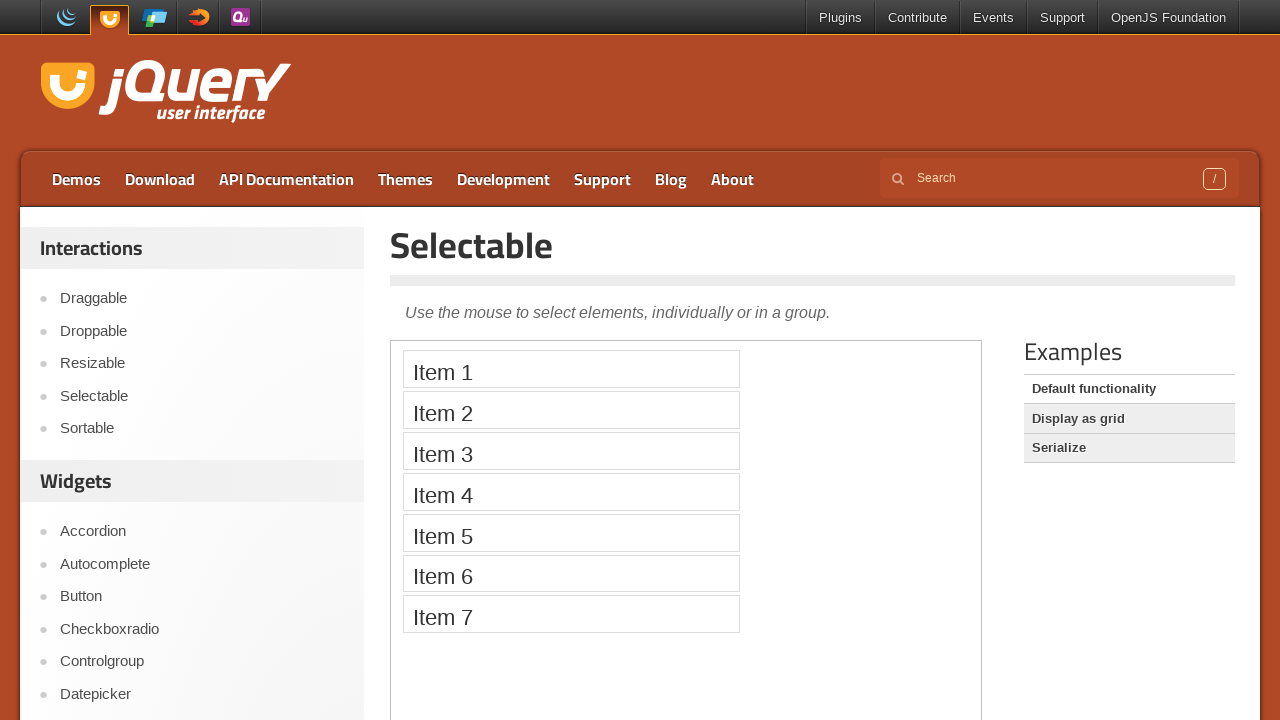

Located the demo iframe for jQuery UI selectable
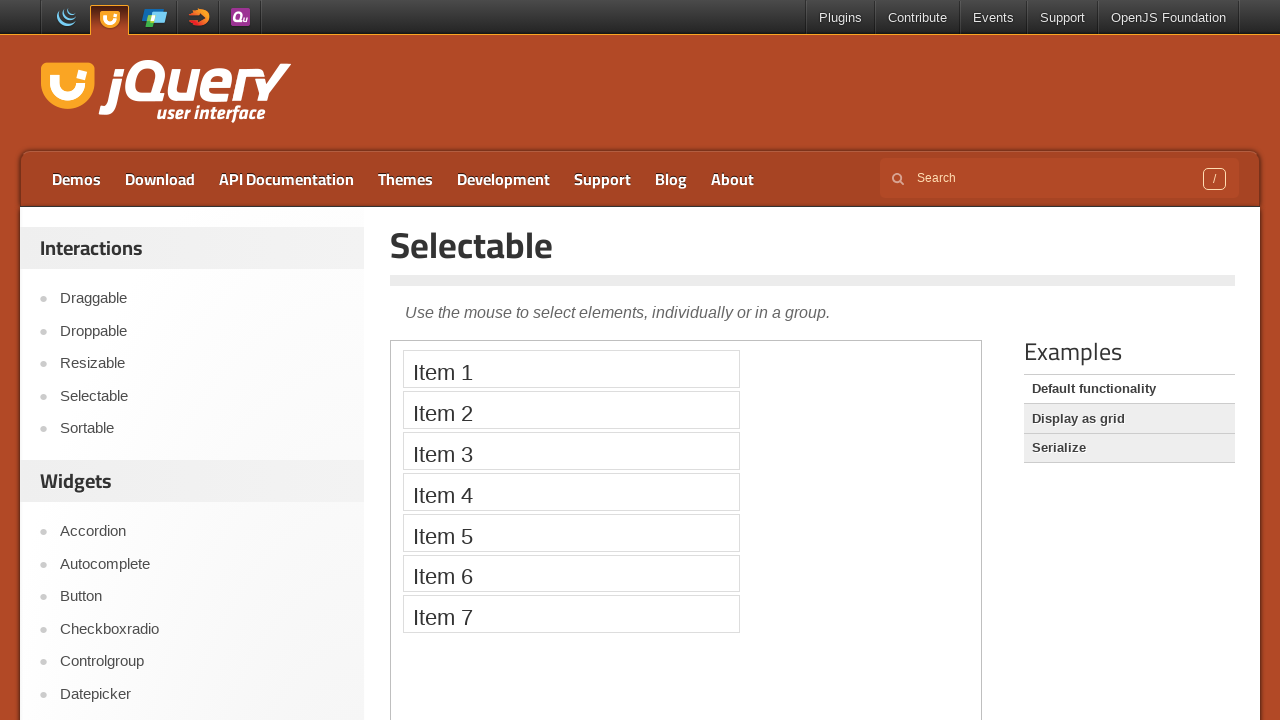

Selected the 2nd item in the selectable list using Ctrl+Click at (571, 410) on .demo-frame >> internal:control=enter-frame >> xpath=//ol[@id='selectable']/li[2
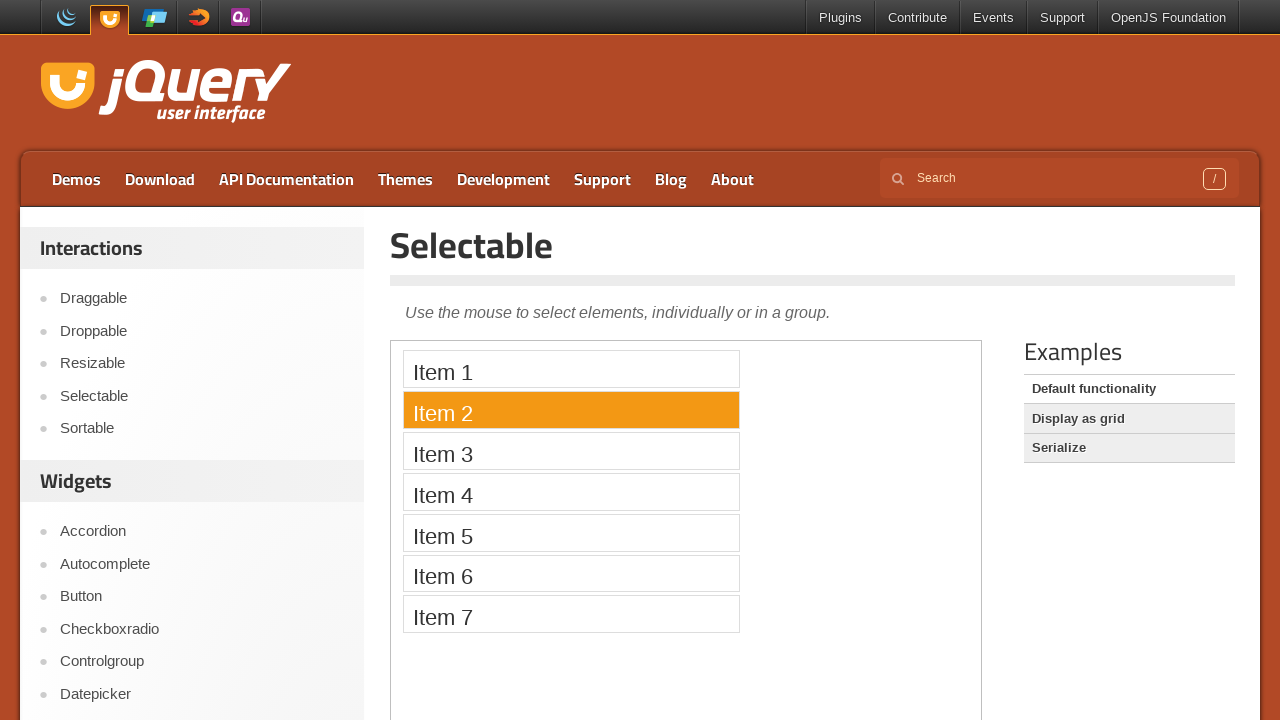

Selected the 4th item in the selectable list using Ctrl+Click (multiple selection) at (571, 492) on .demo-frame >> internal:control=enter-frame >> xpath=//ol[@id='selectable']/li[4
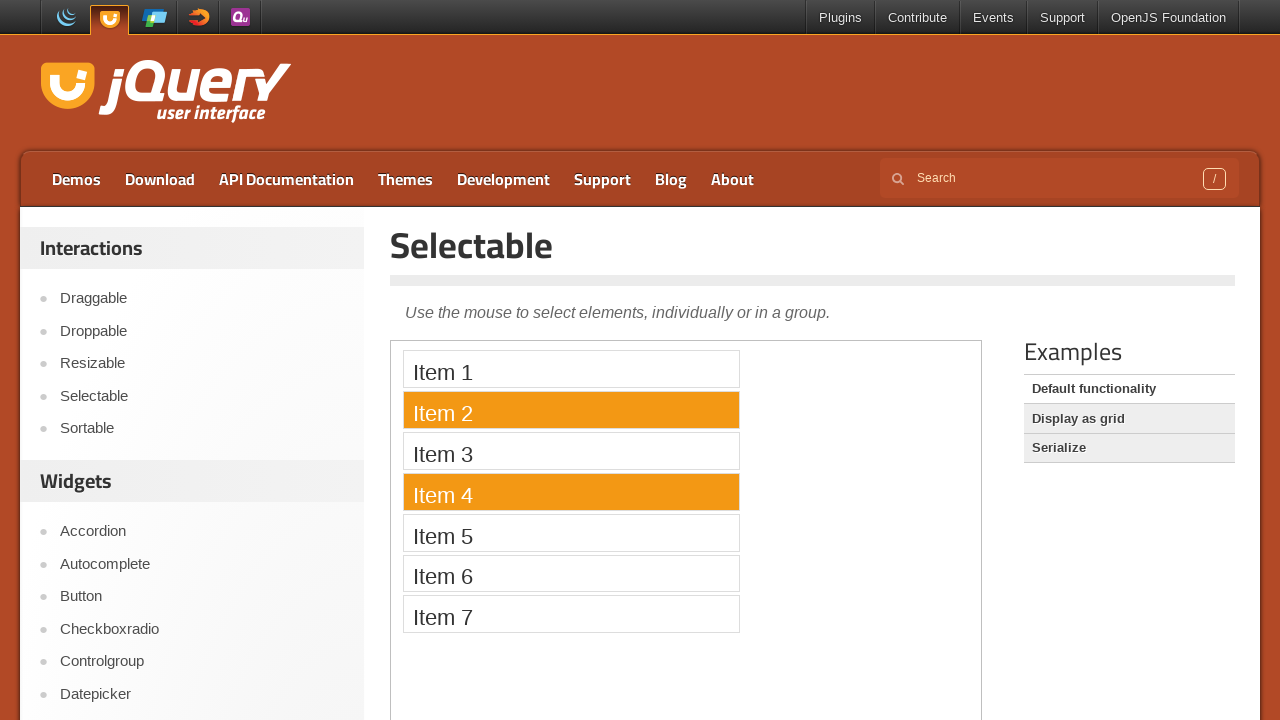

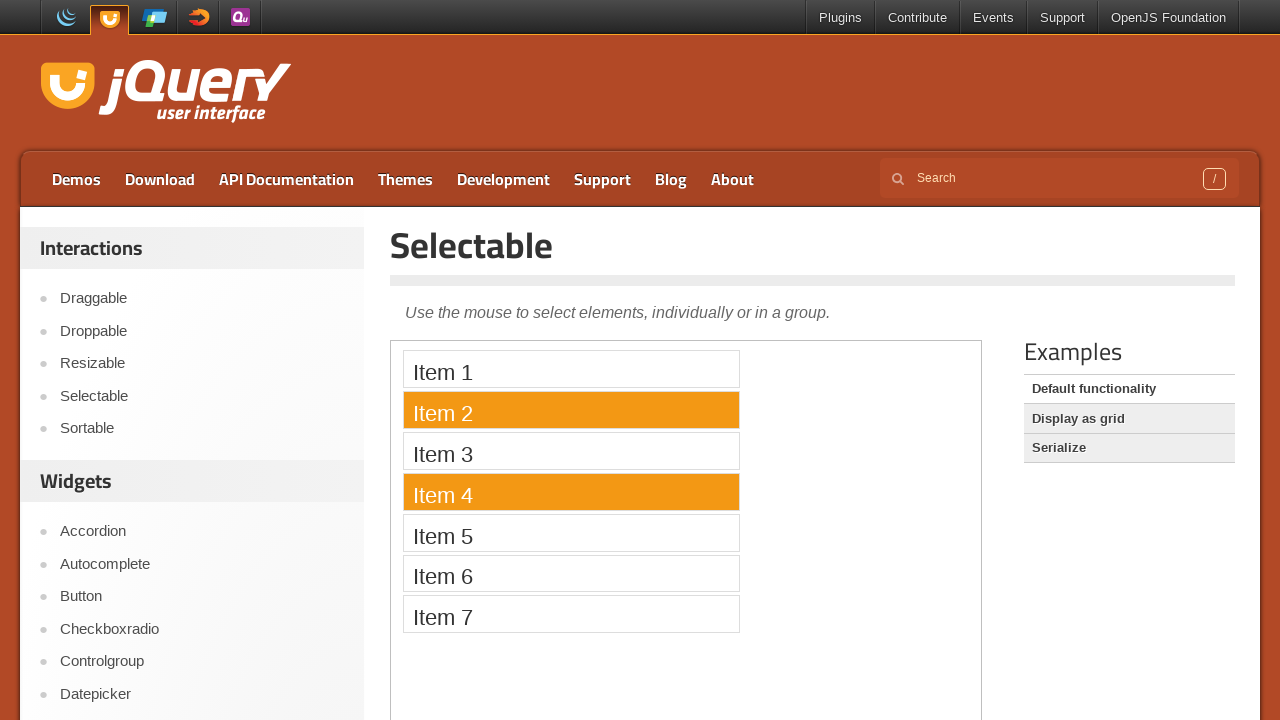